Tests click and hold functionality on a UI element by performing a sustained click action on a target element

Starting URL: https://demoapps.qspiders.com/ui/clickHold?sublist=0

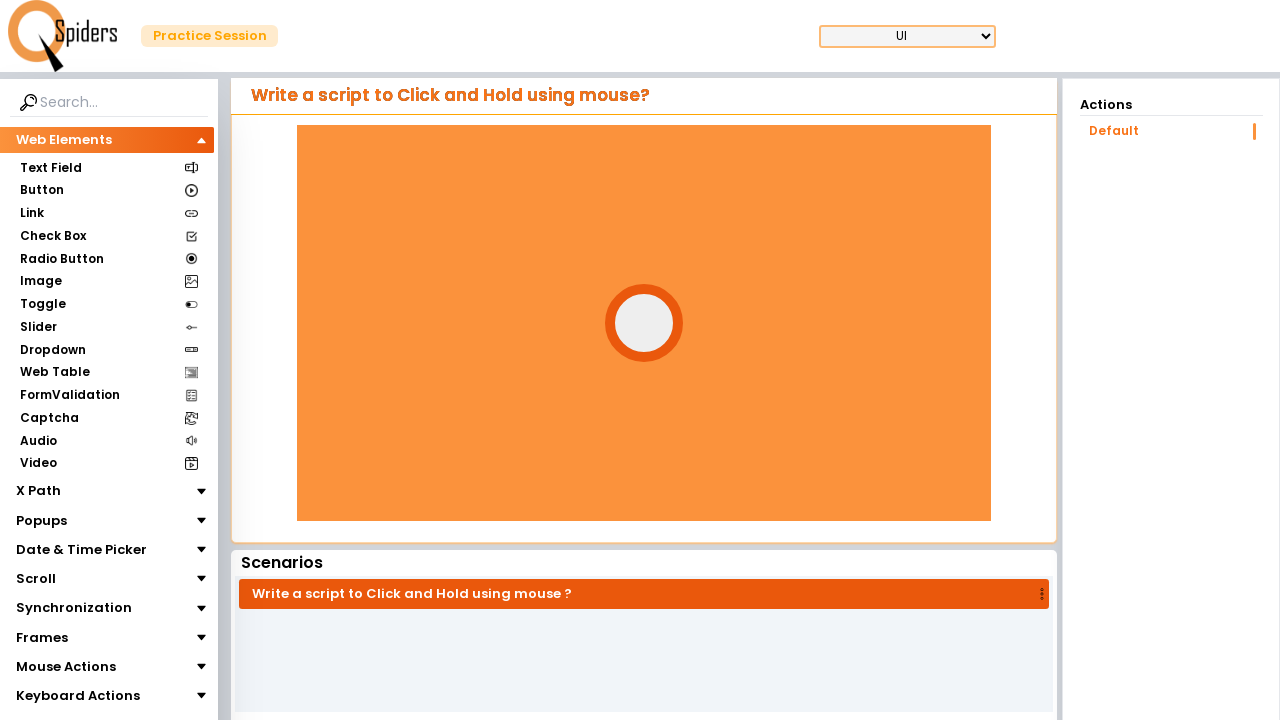

Located the click and hold target element #mainBlock
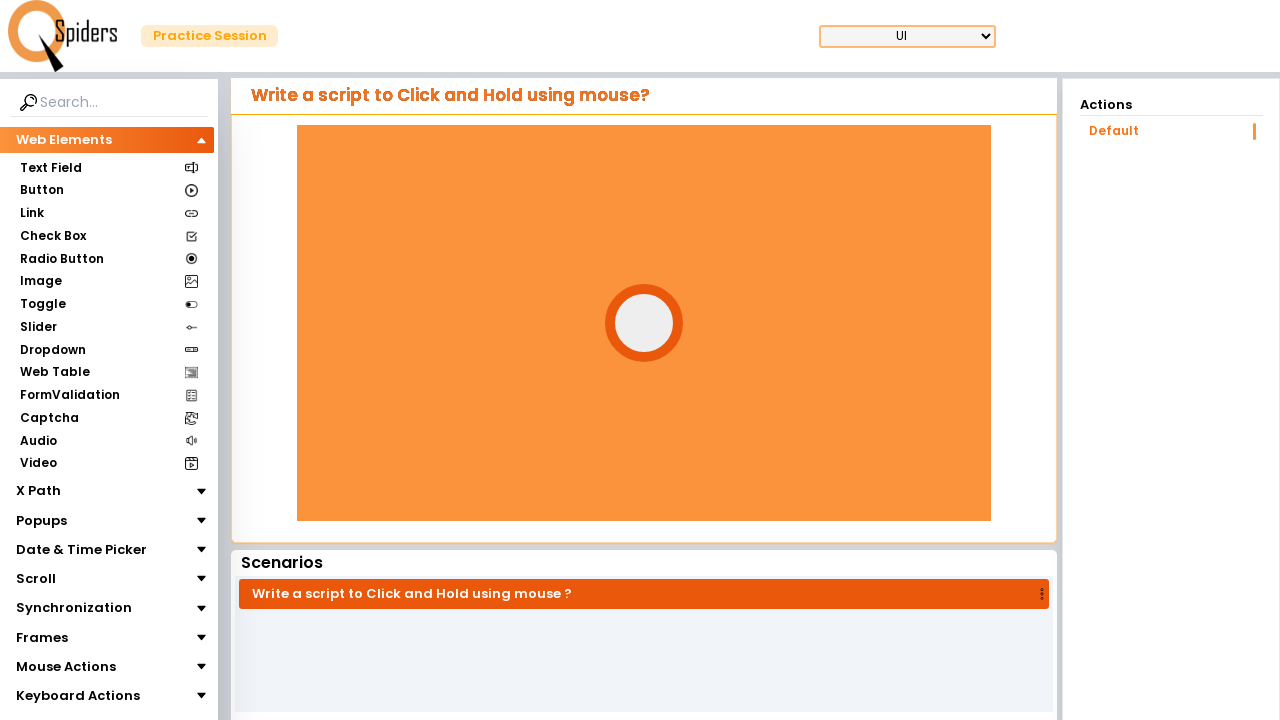

Hovered over the target element at (644, 323) on #mainBlock
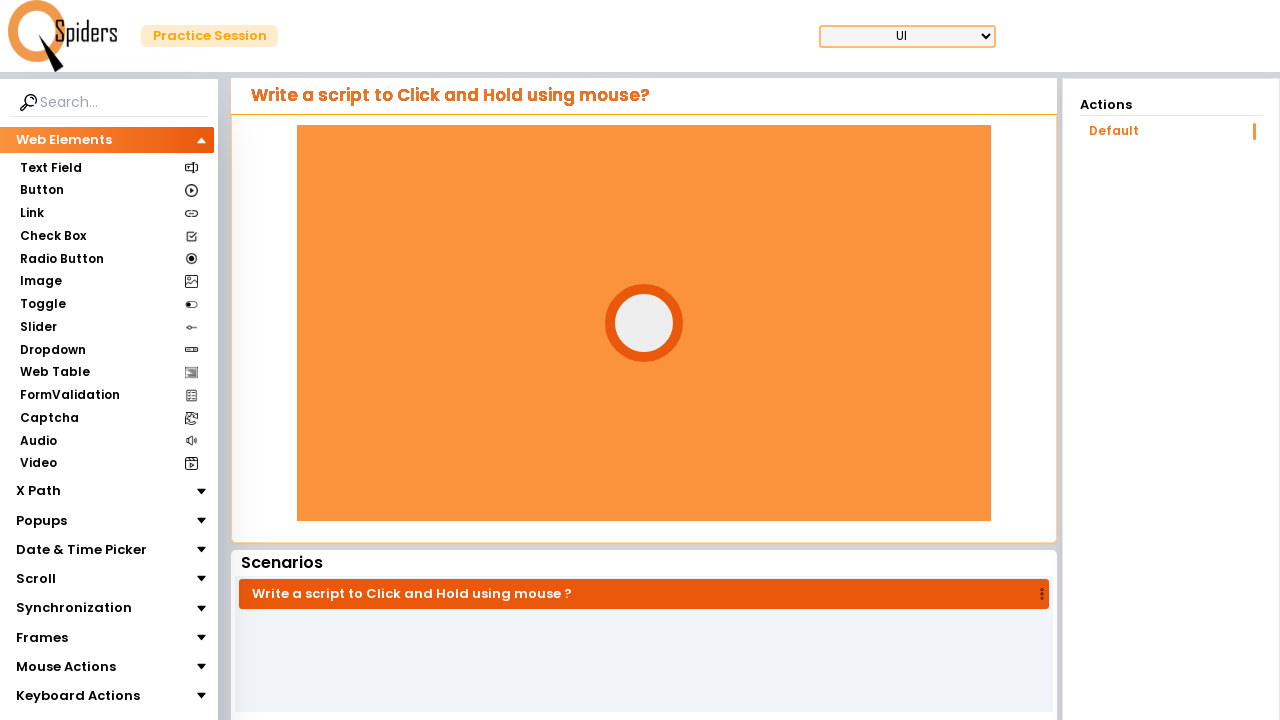

Pressed mouse button down to initiate click and hold at (644, 323)
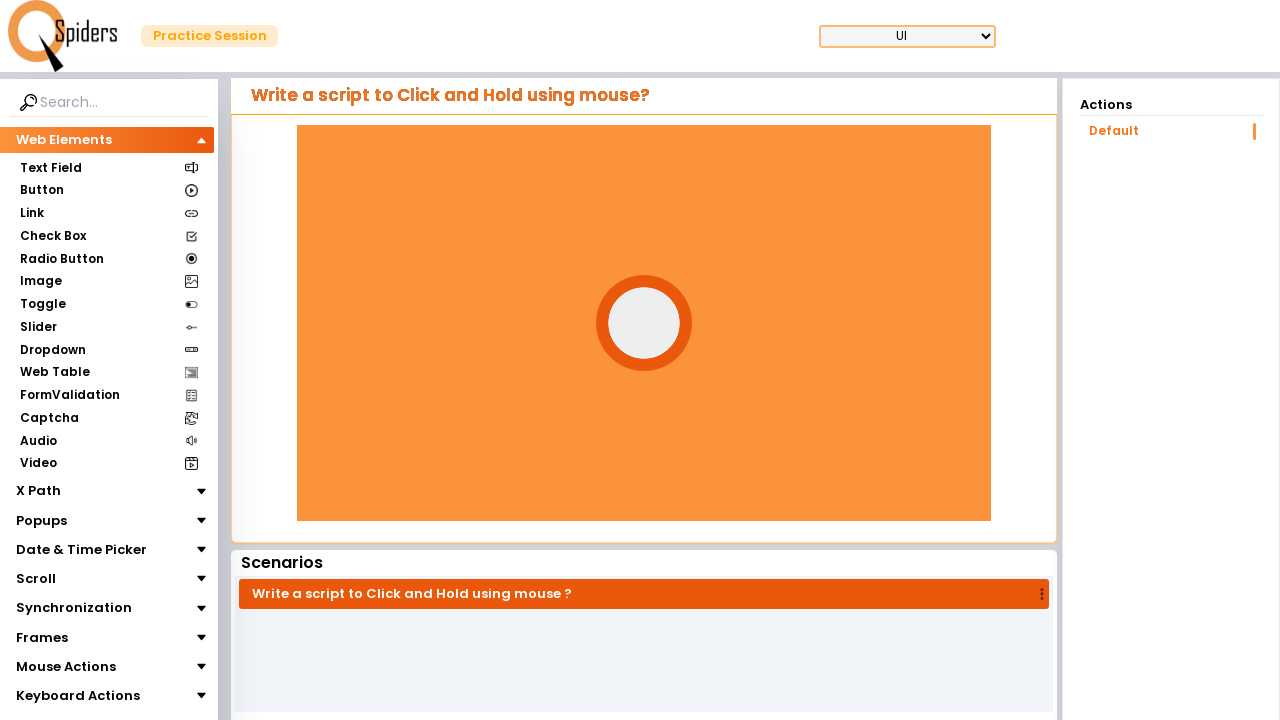

Held mouse button down for 2 seconds
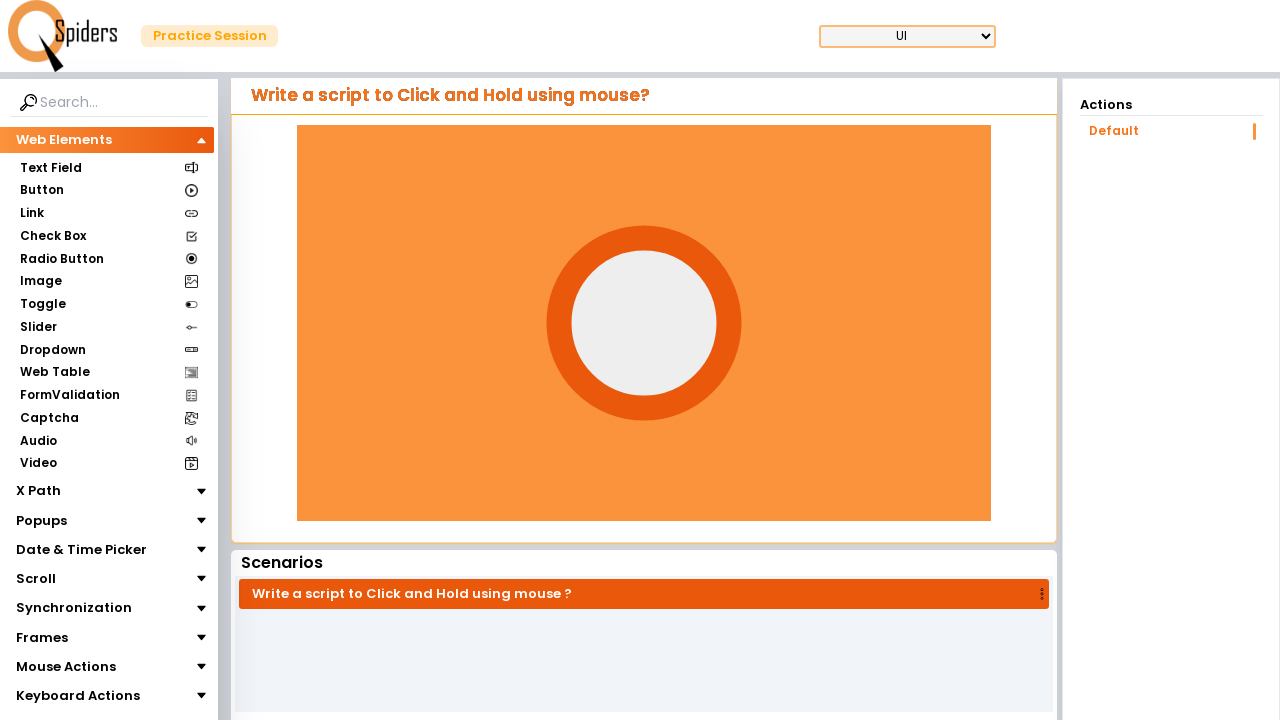

Released mouse button to complete click and hold action at (644, 323)
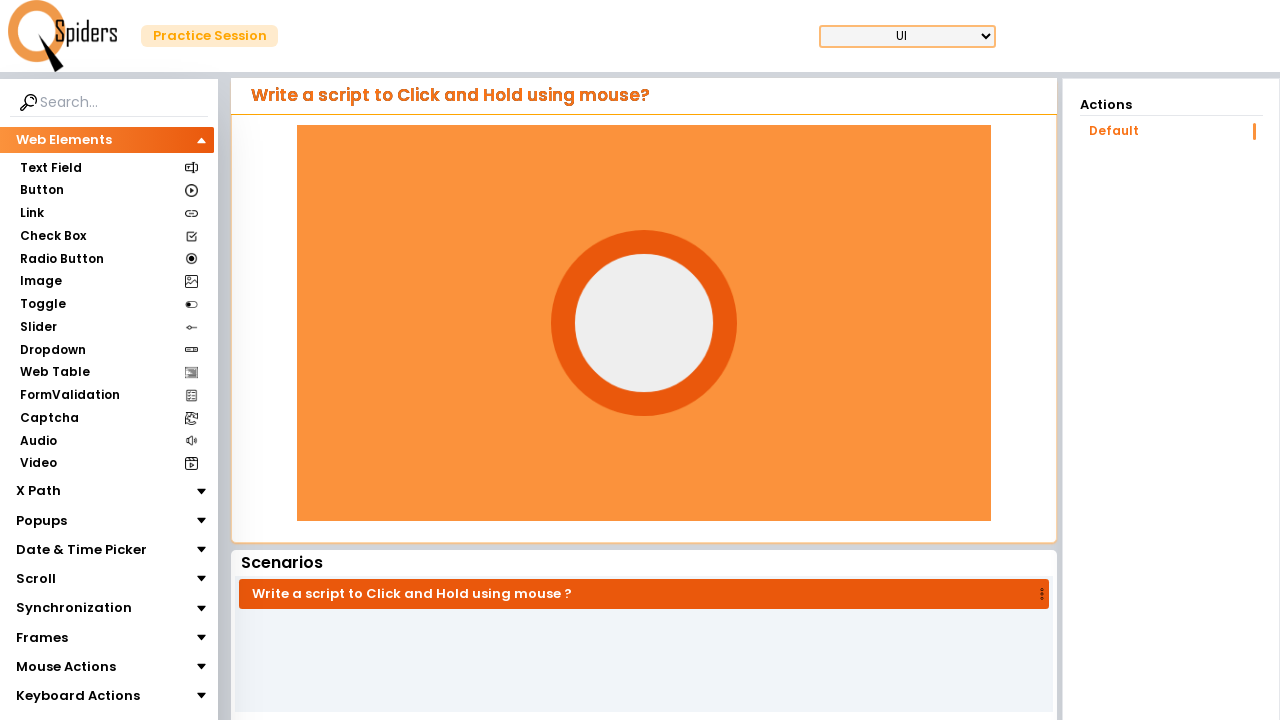

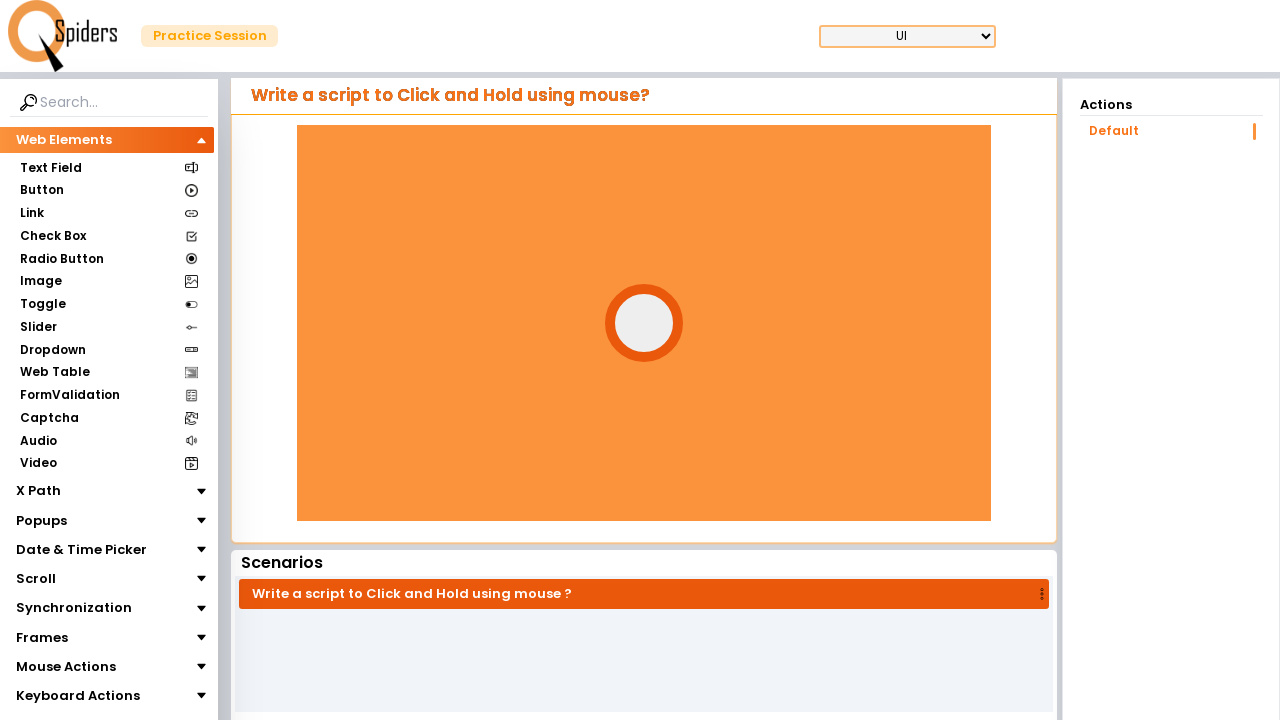